Opens a practice page on the Let's Kode It Teachable platform and maximizes the browser window to verify basic browser navigation works.

Starting URL: https://letskodeit.teachable.com/p/practice

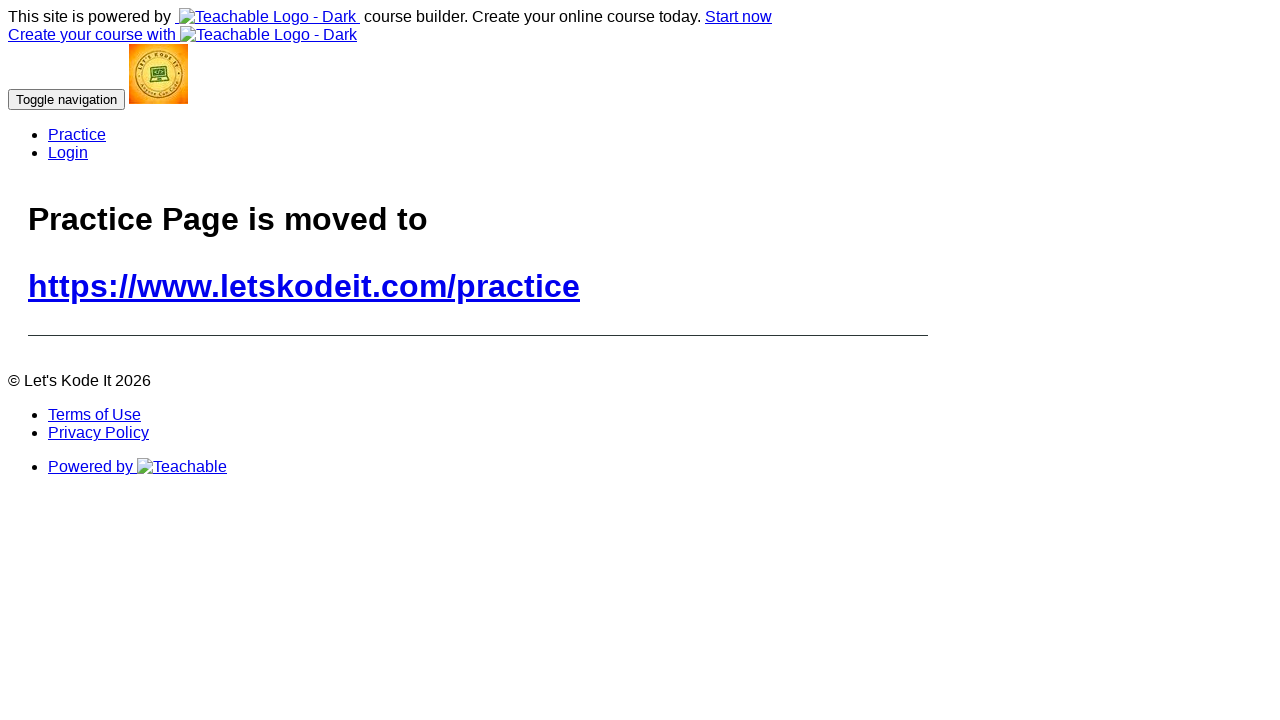

Set viewport size to 1920x1080 to maximize browser window
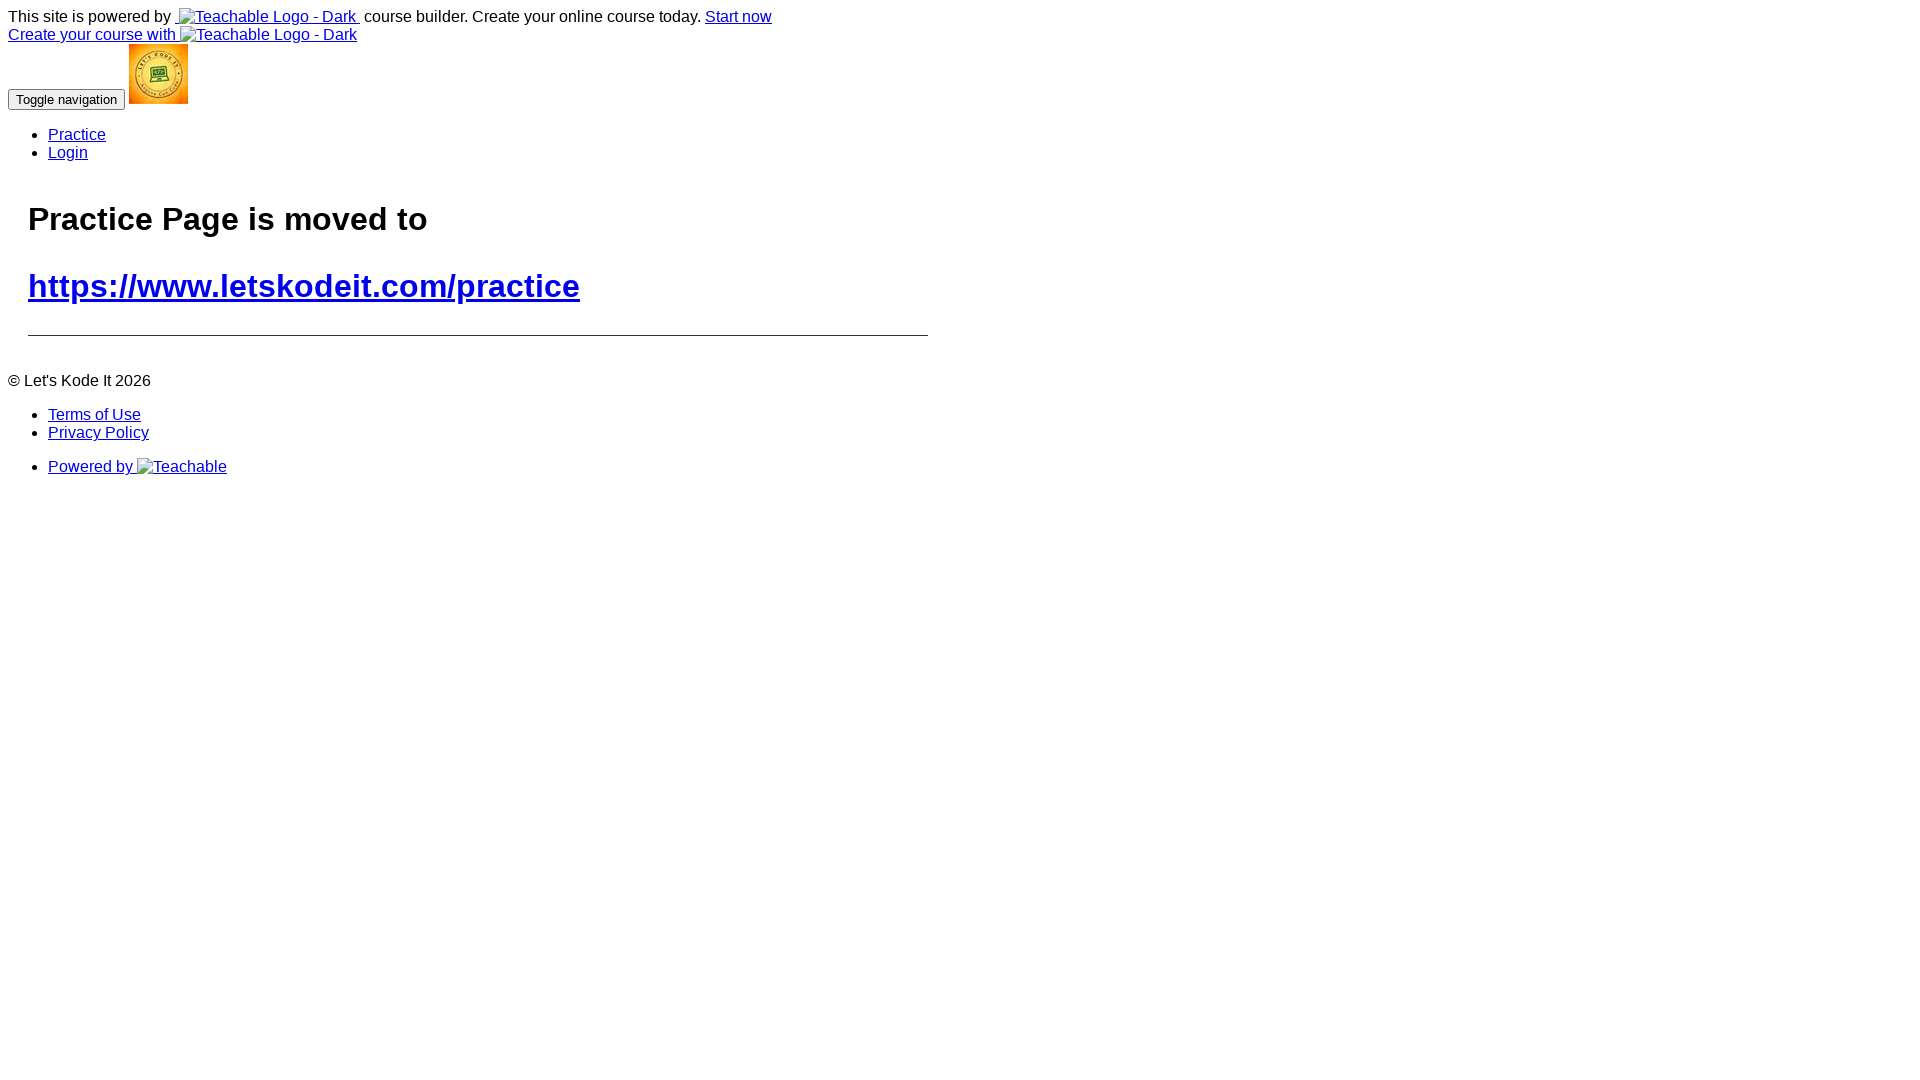

Practice page on Let's Kode It Teachable platform loaded successfully
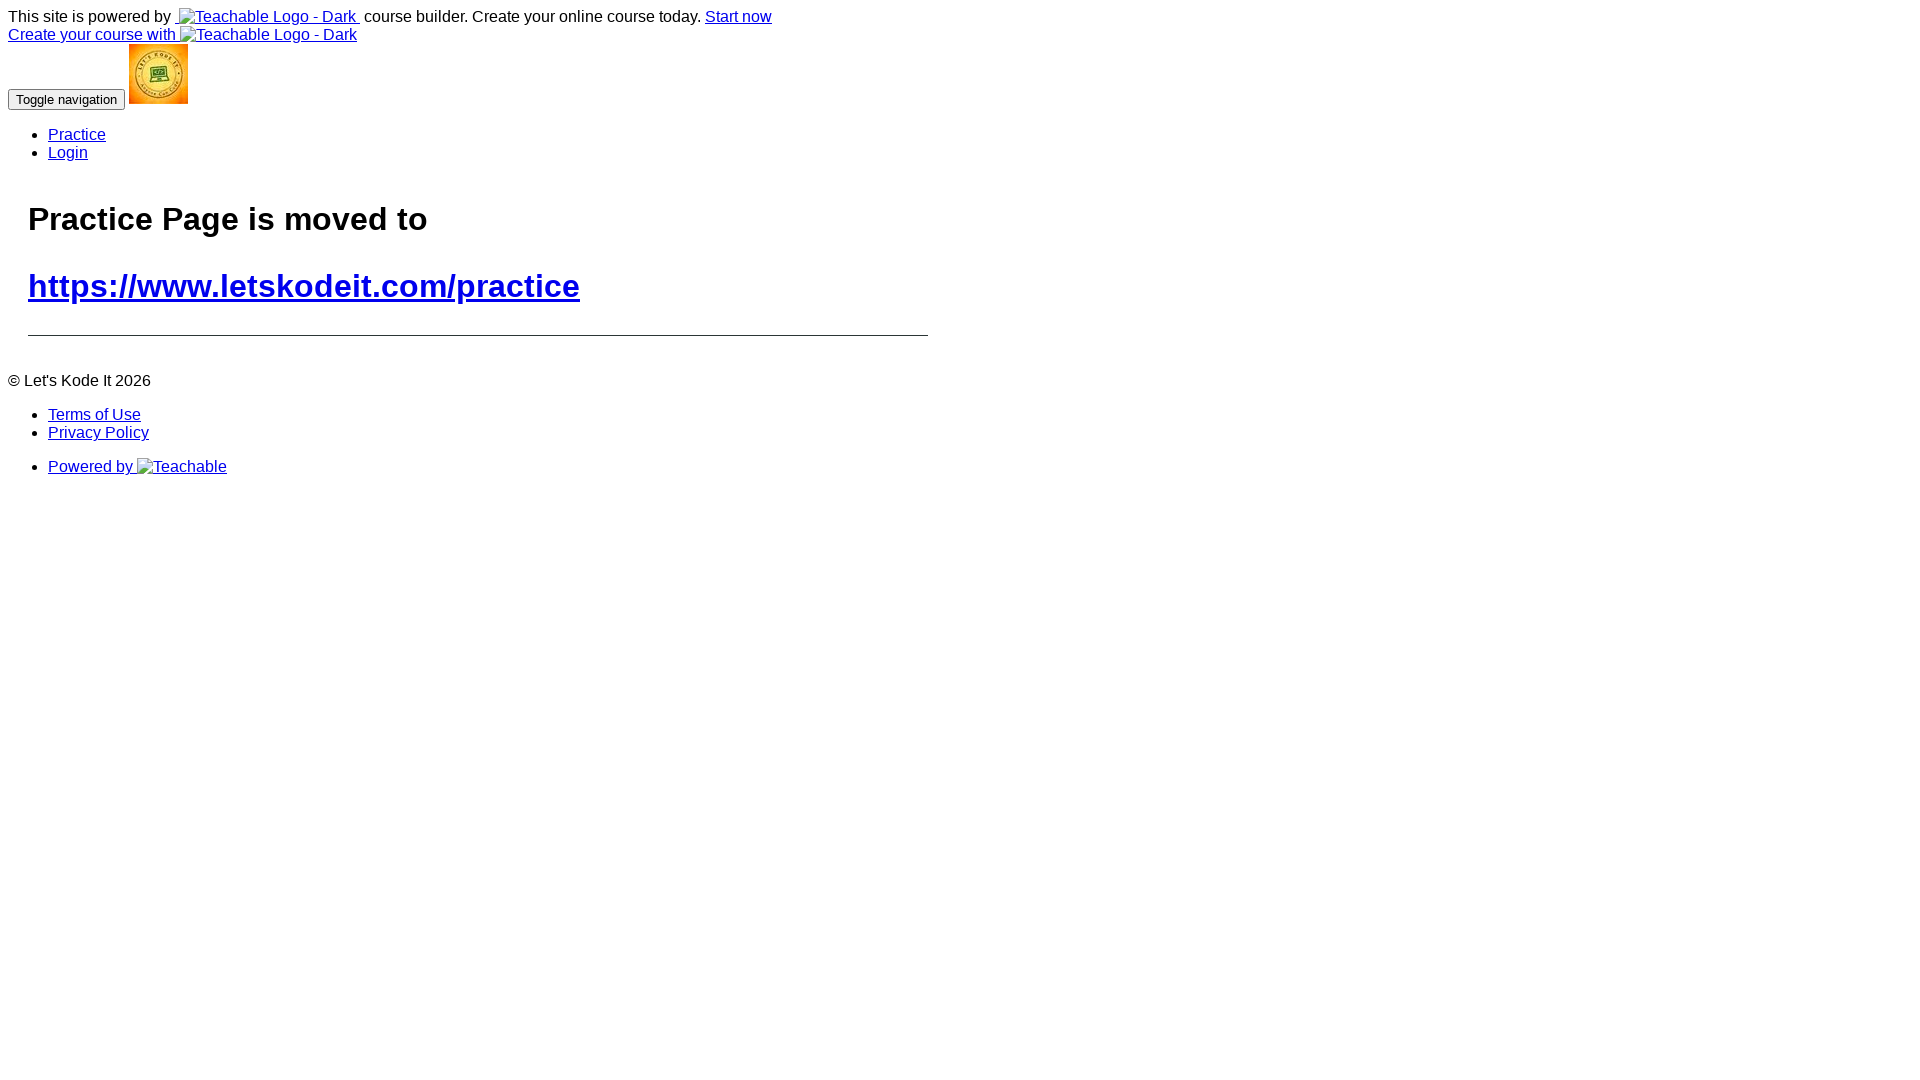

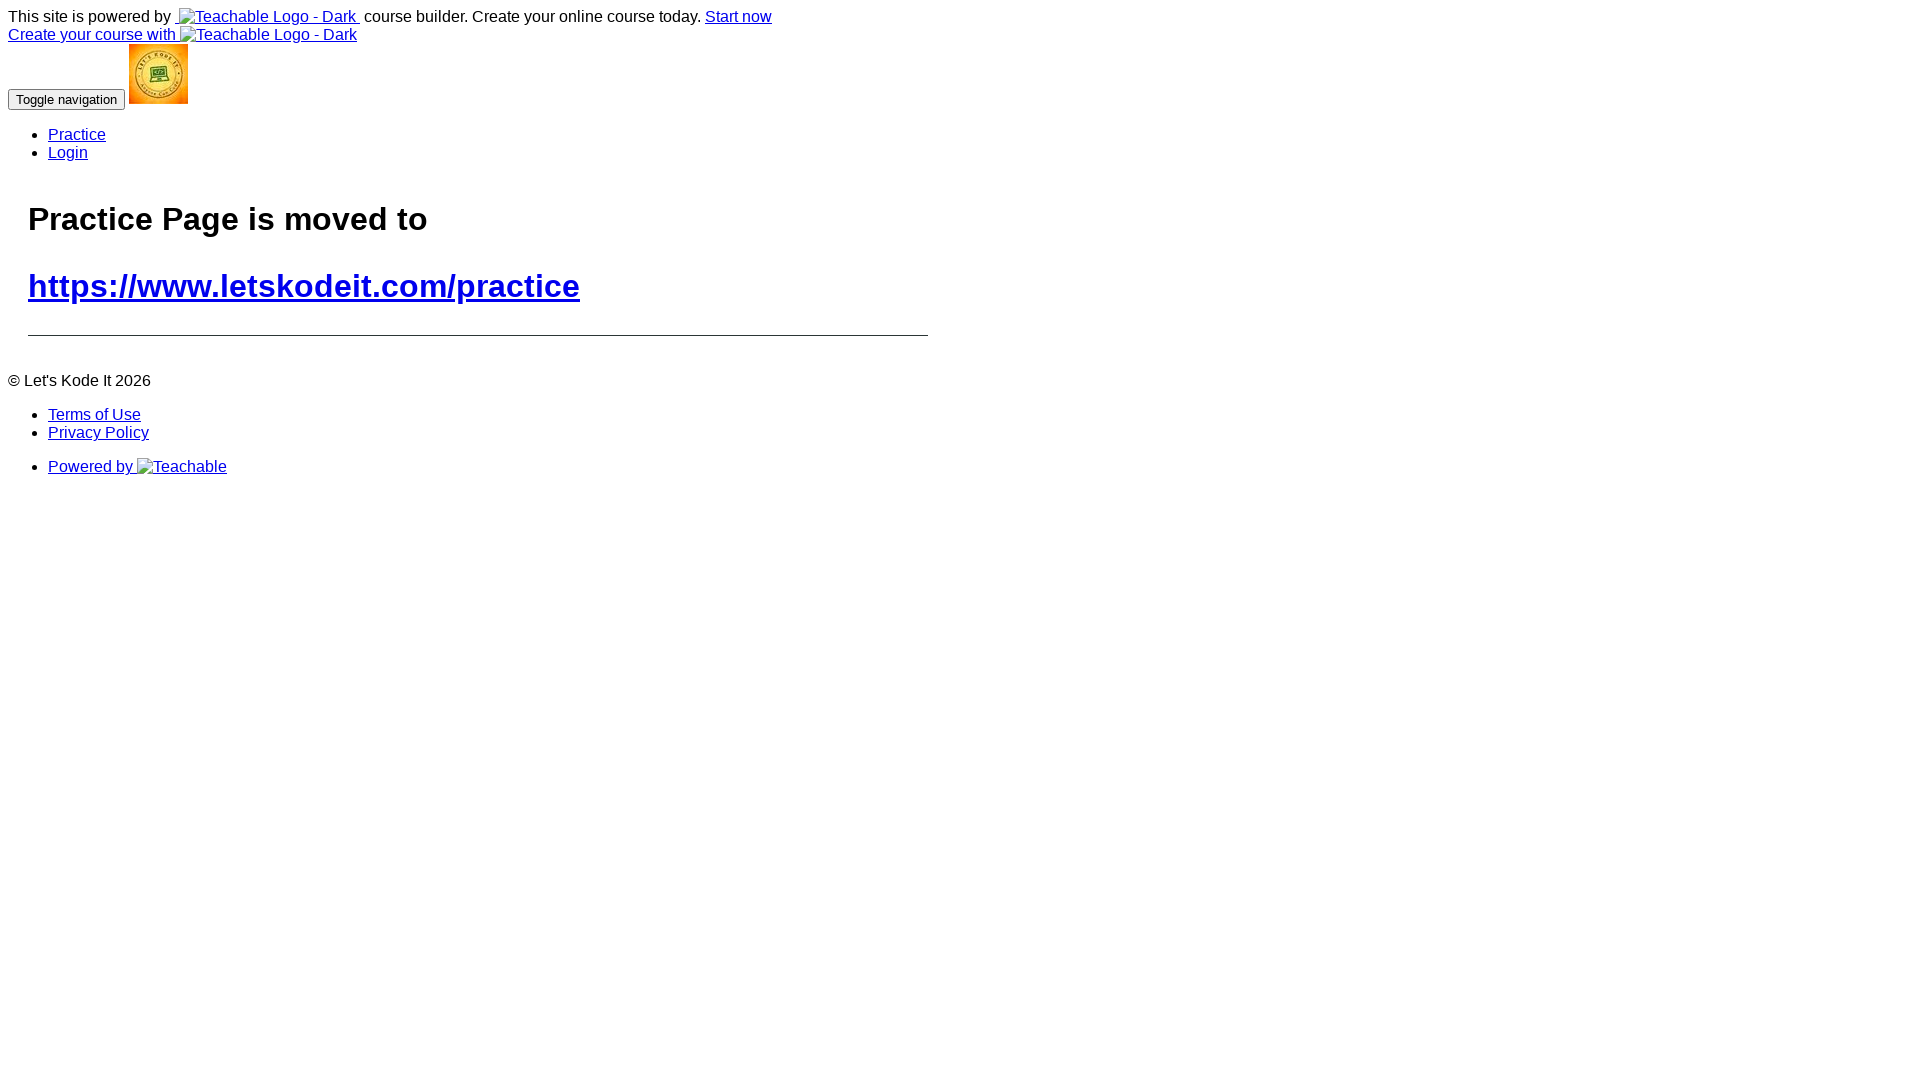